Tests web table navigation by finding a cell containing specific text and getting the next sibling cell value

Starting URL: https://rahulshettyacademy.com/AutomationPractice/

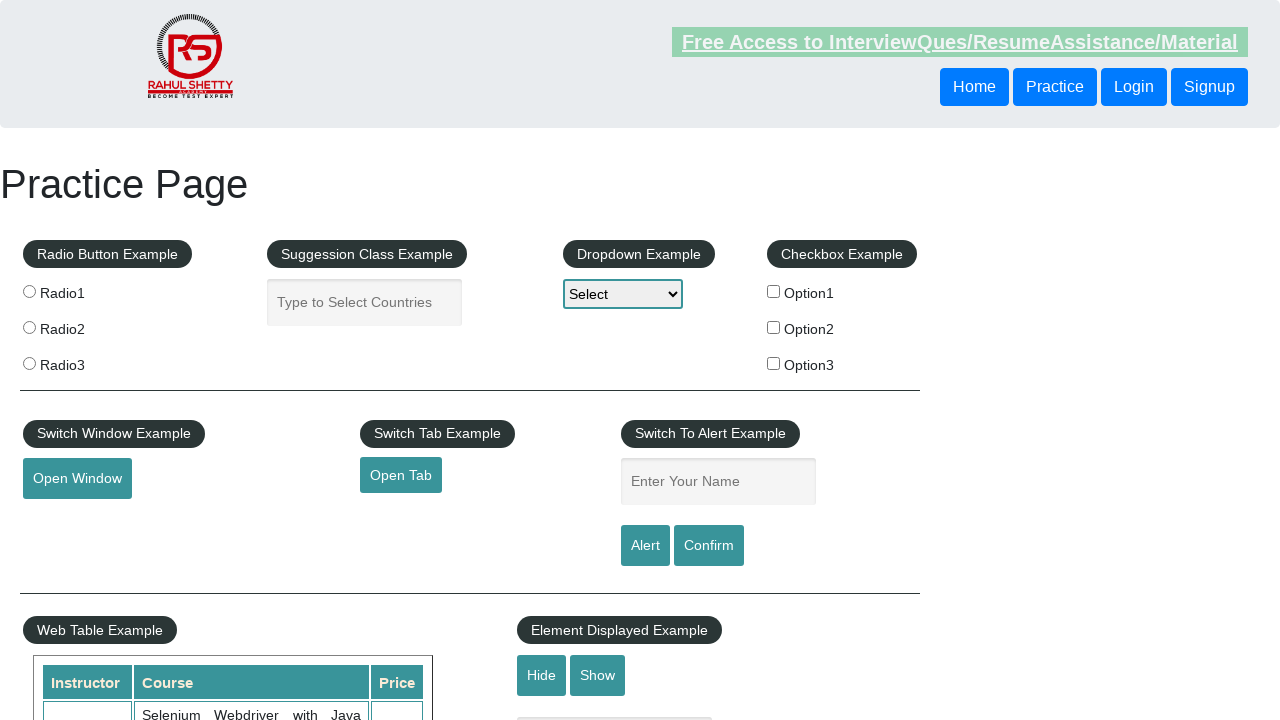

Waited for web table to load
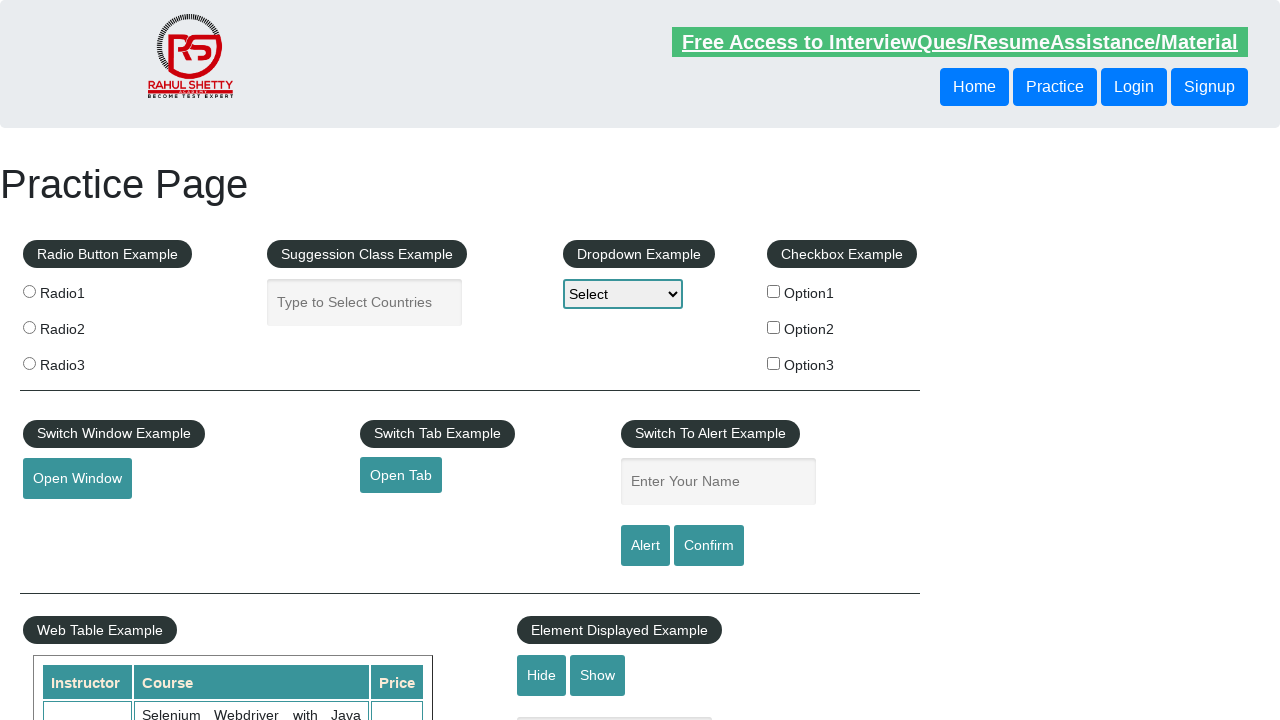

Located all cells in second column of web table
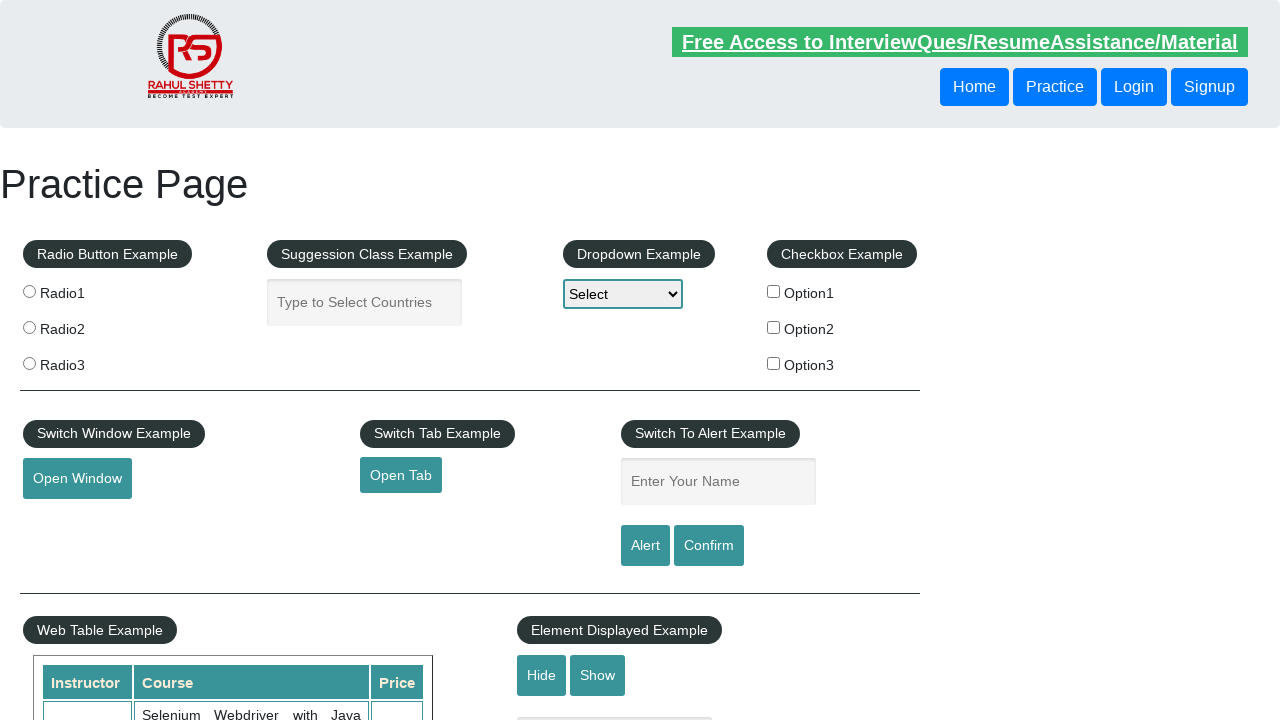

Found cell containing 'Python' in second column
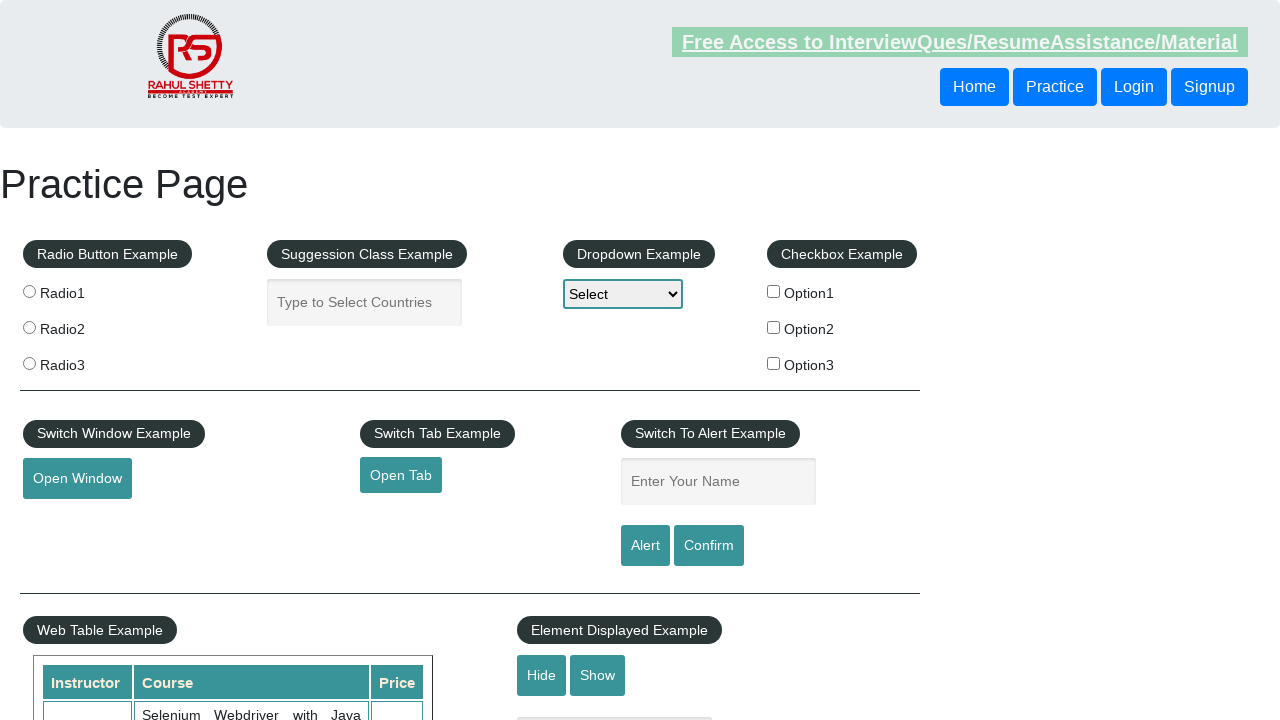

Located next sibling cell (price column)
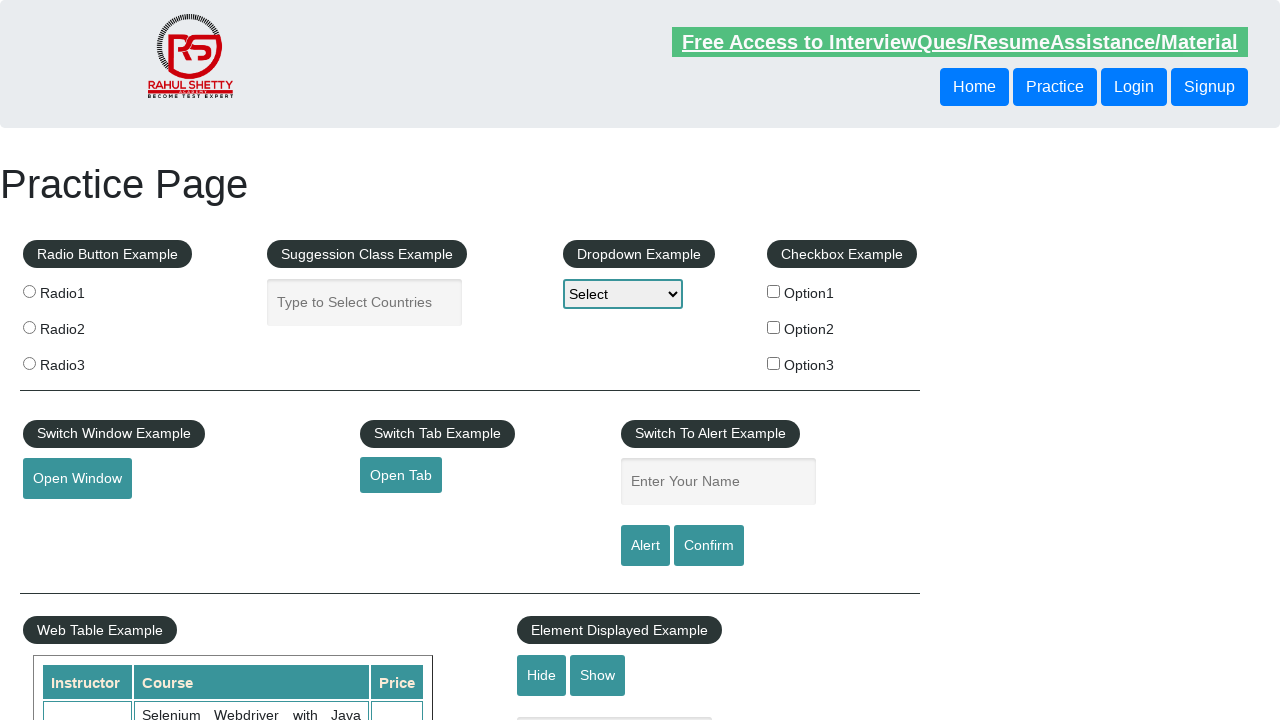

Retrieved price value: 25
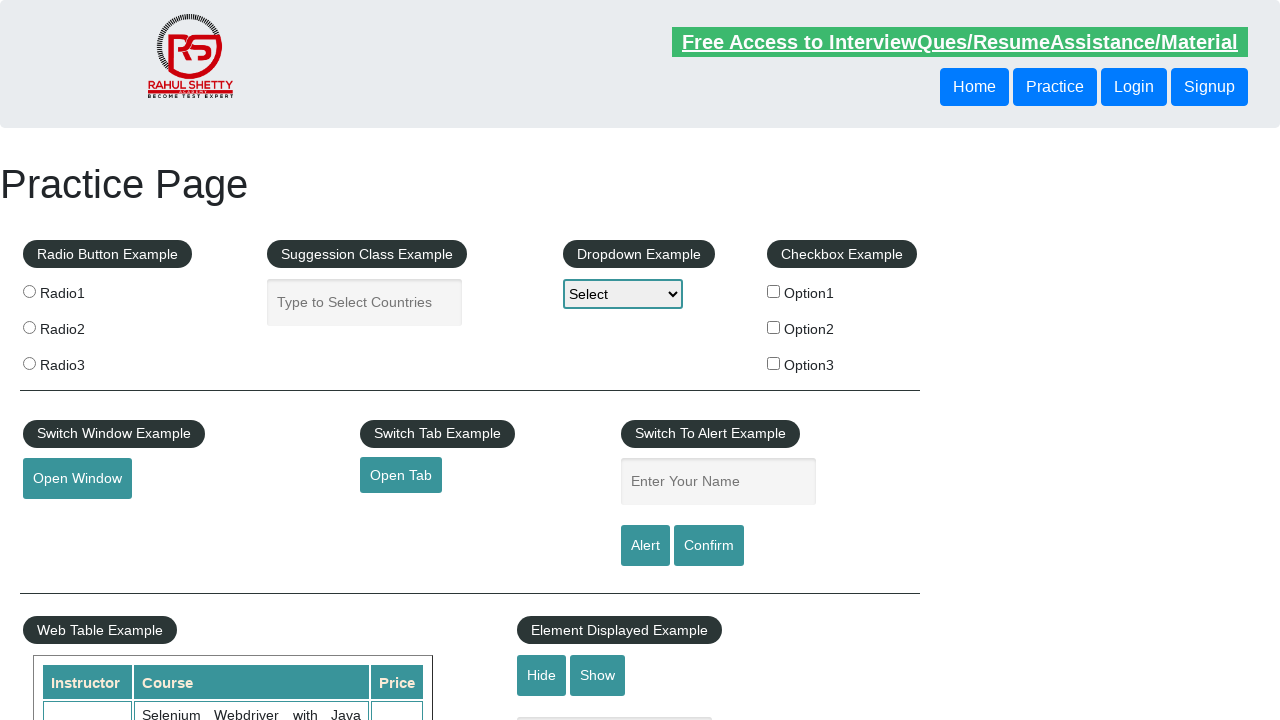

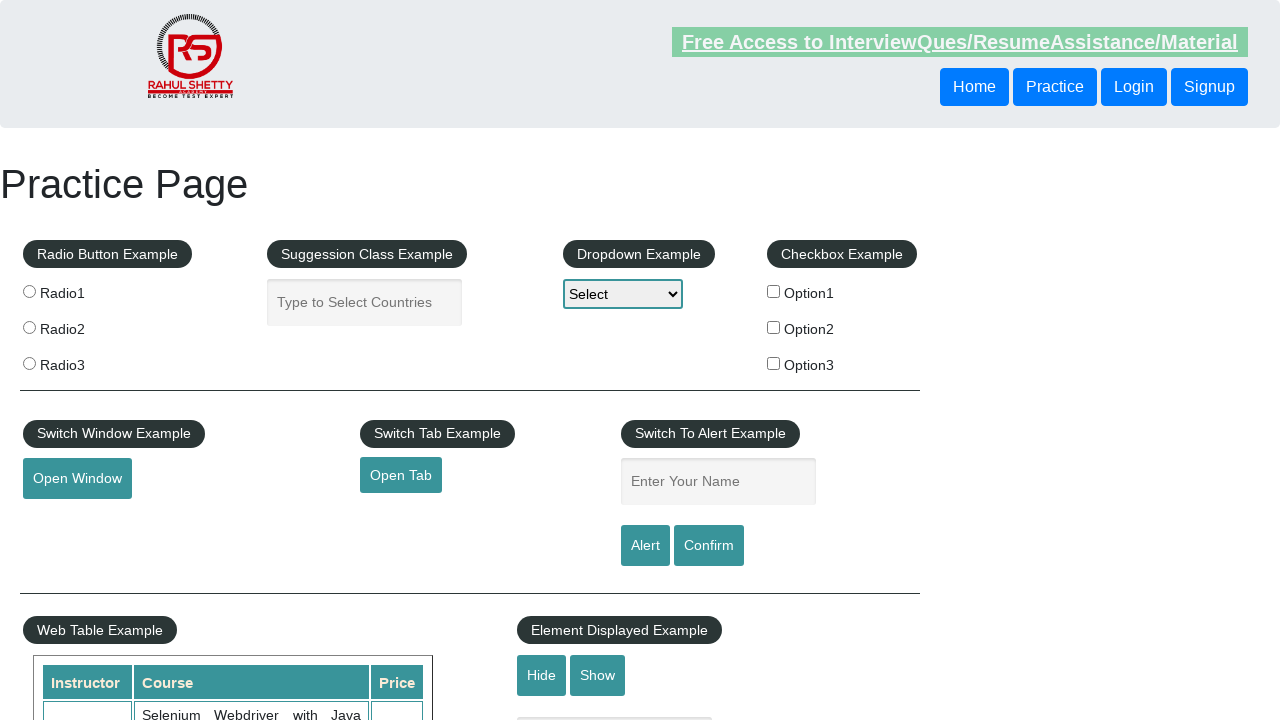